Tests that new items are appended to the bottom of the list by creating 3 todos and verifying the count

Starting URL: https://demo.playwright.dev/todomvc

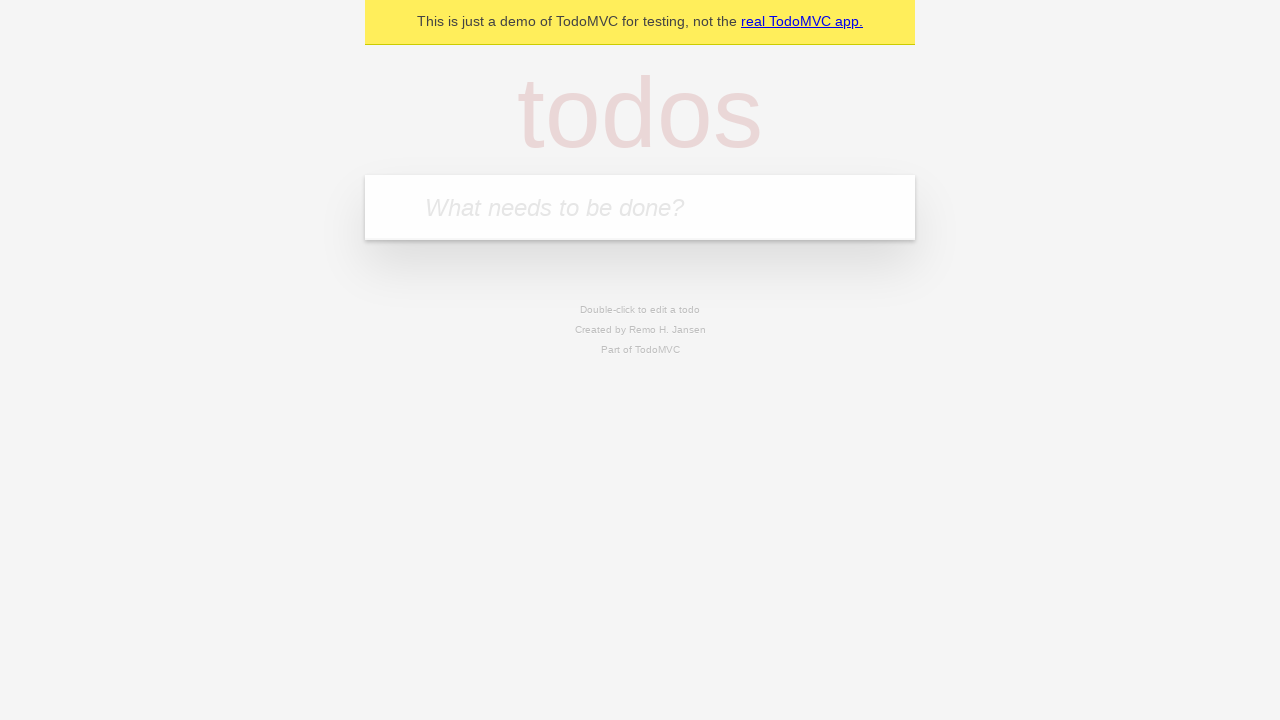

Located the new todo input field
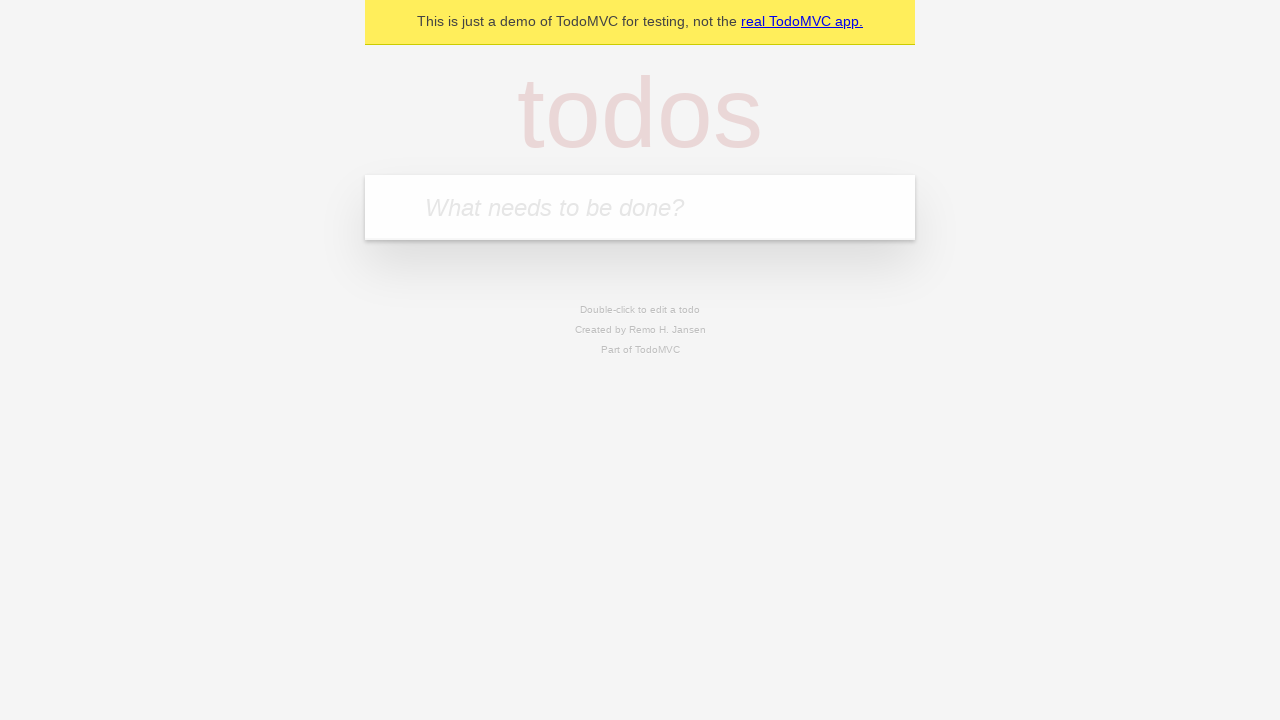

Filled todo input with 'buy some cheese' on internal:attr=[placeholder="What needs to be done?"i]
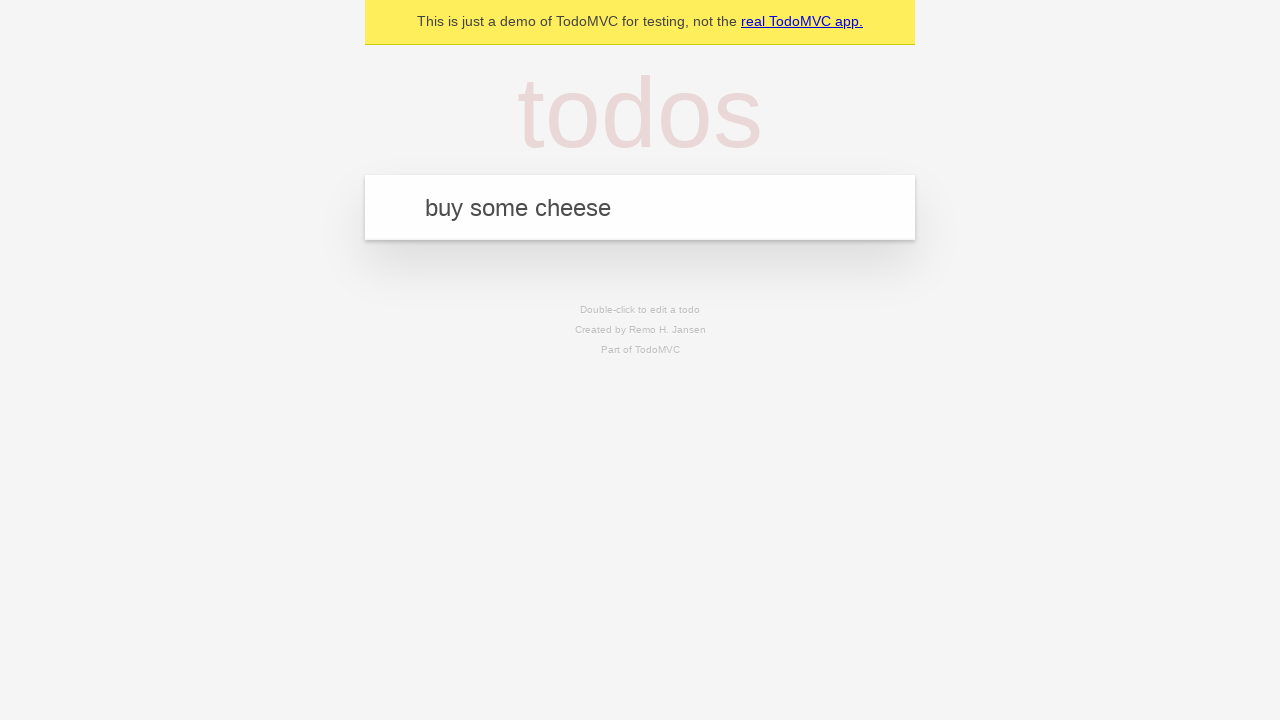

Pressed Enter to create todo 'buy some cheese' on internal:attr=[placeholder="What needs to be done?"i]
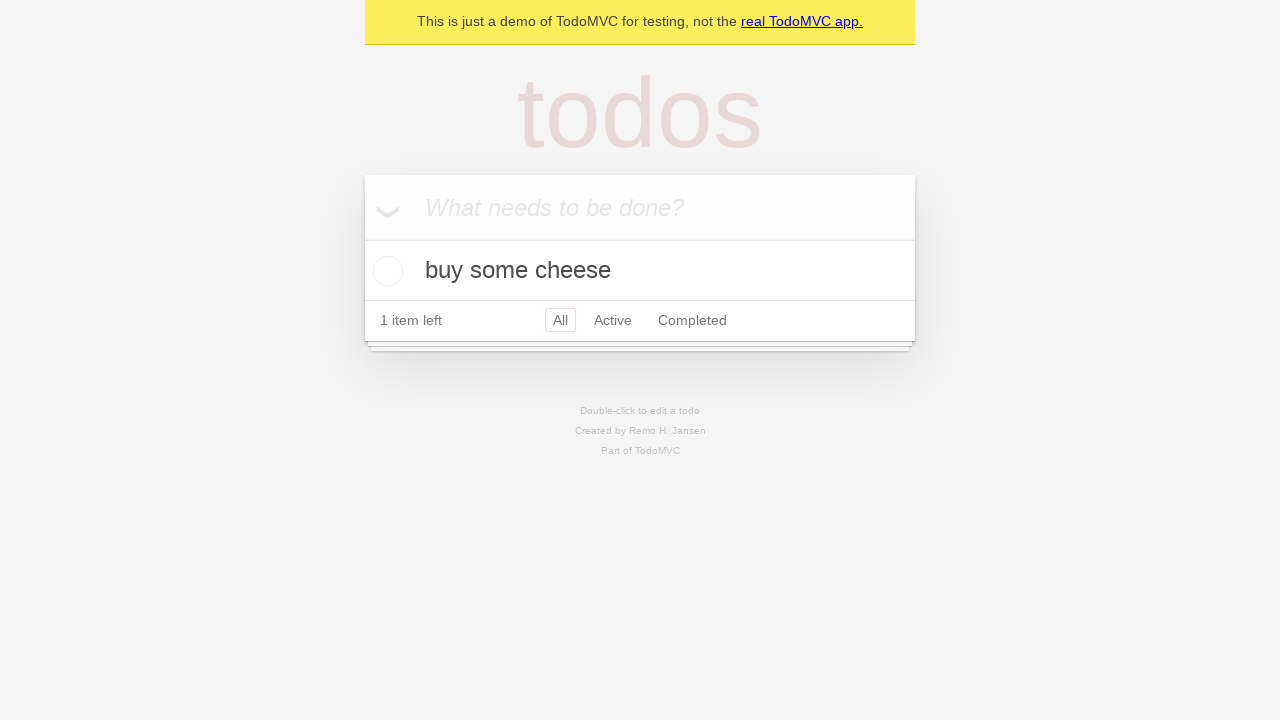

Filled todo input with 'feed the cat' on internal:attr=[placeholder="What needs to be done?"i]
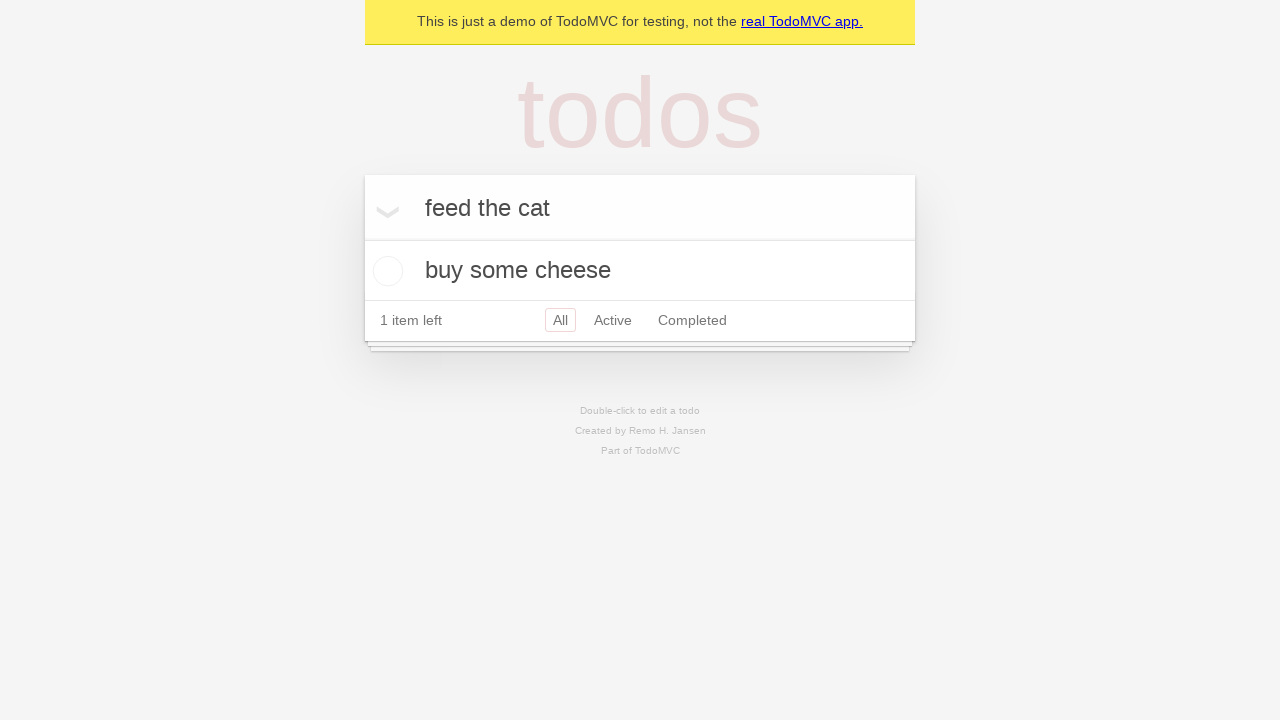

Pressed Enter to create todo 'feed the cat' on internal:attr=[placeholder="What needs to be done?"i]
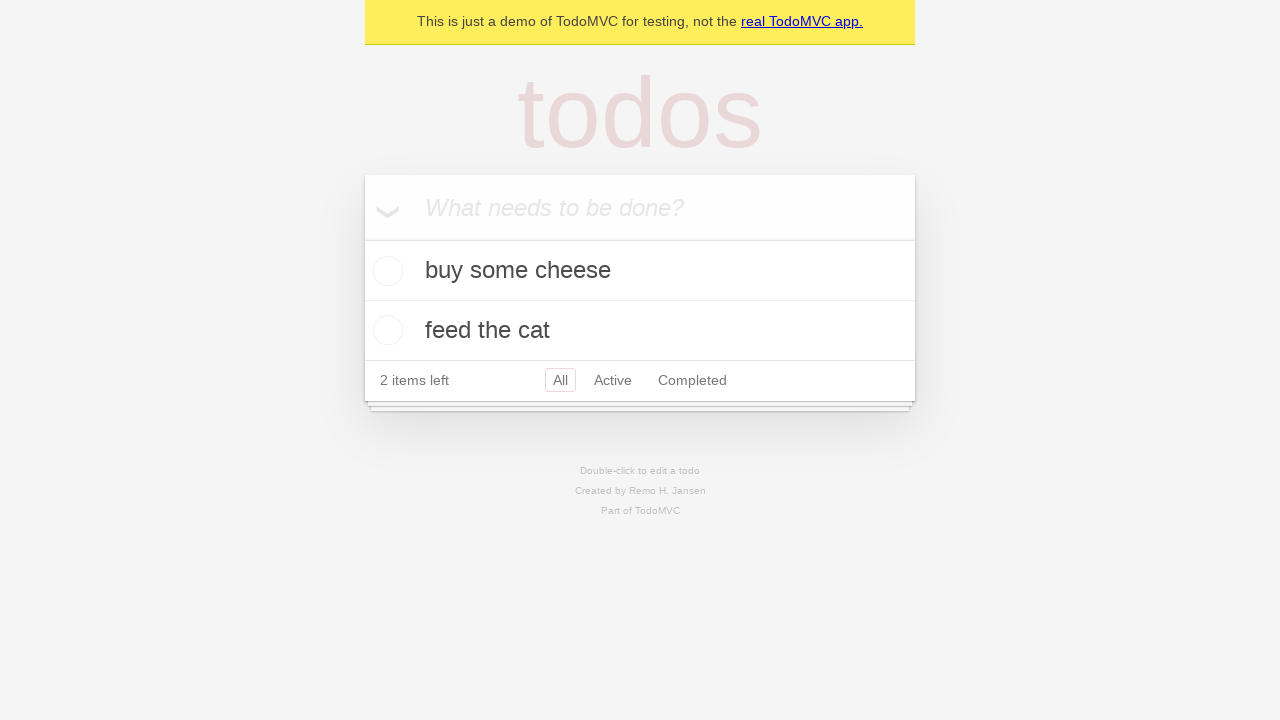

Filled todo input with 'book a doctors appointment' on internal:attr=[placeholder="What needs to be done?"i]
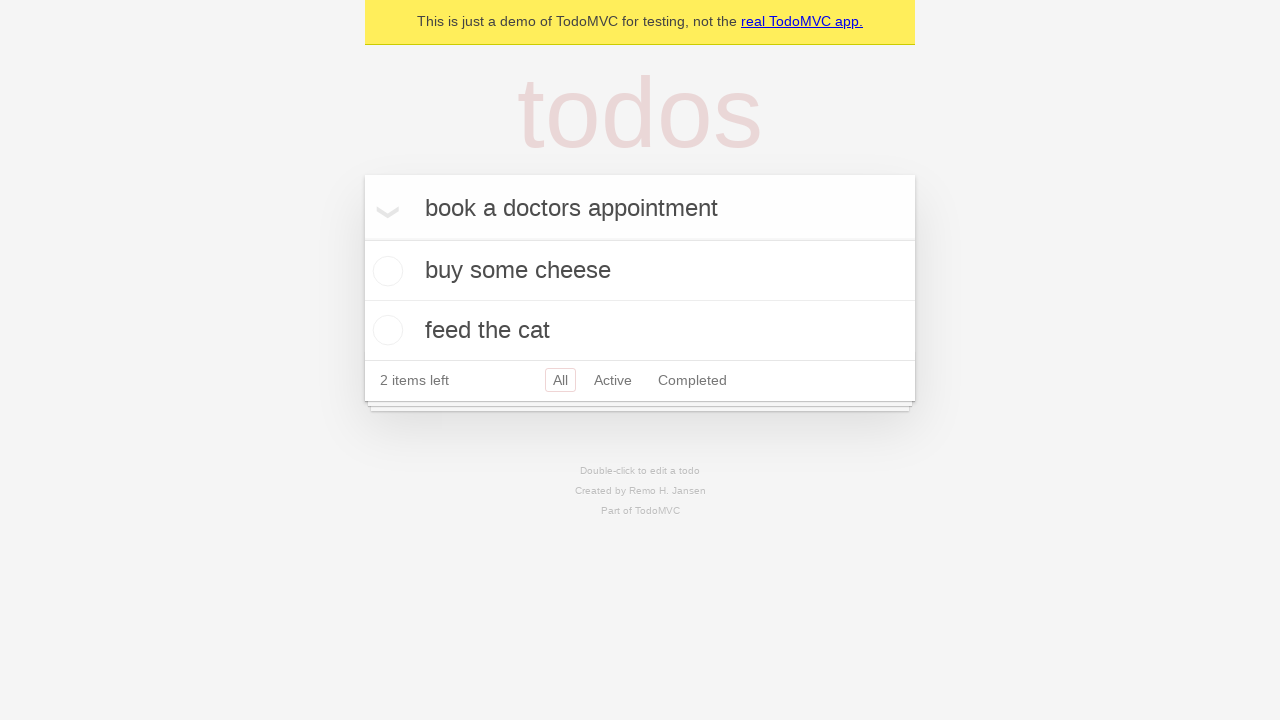

Pressed Enter to create todo 'book a doctors appointment' on internal:attr=[placeholder="What needs to be done?"i]
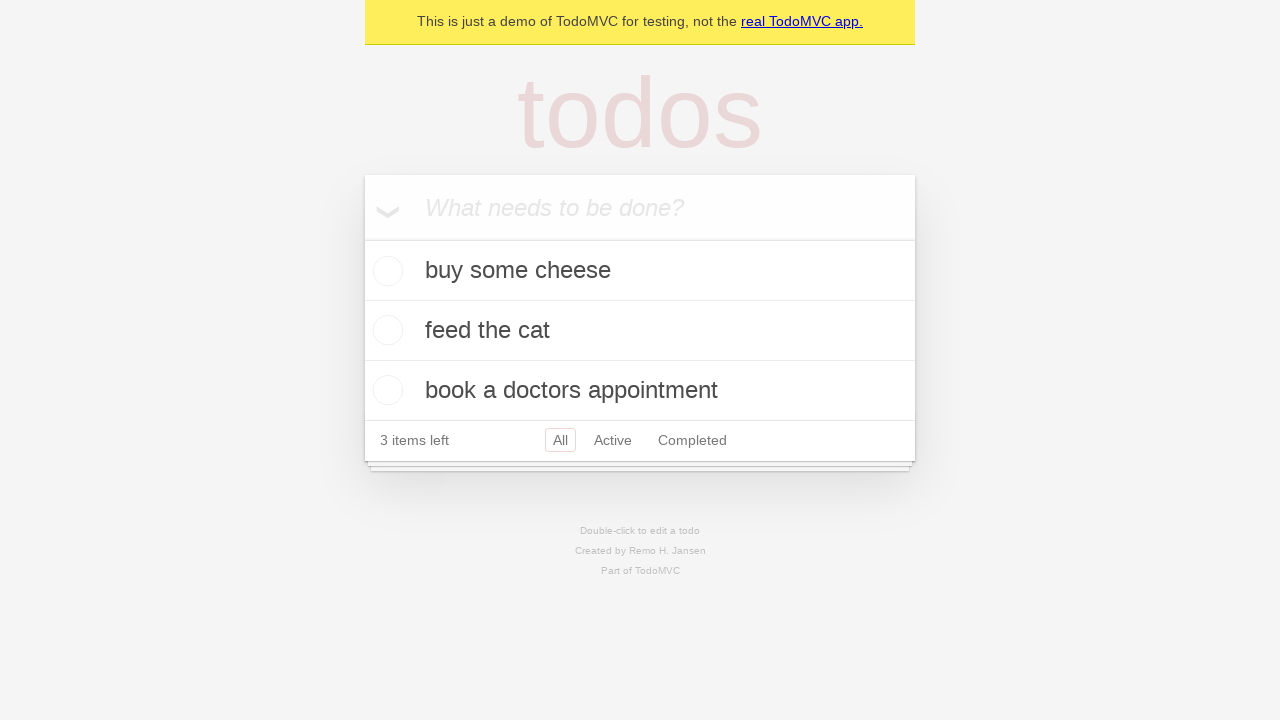

Verified all 3 todos were created and todo count appeared
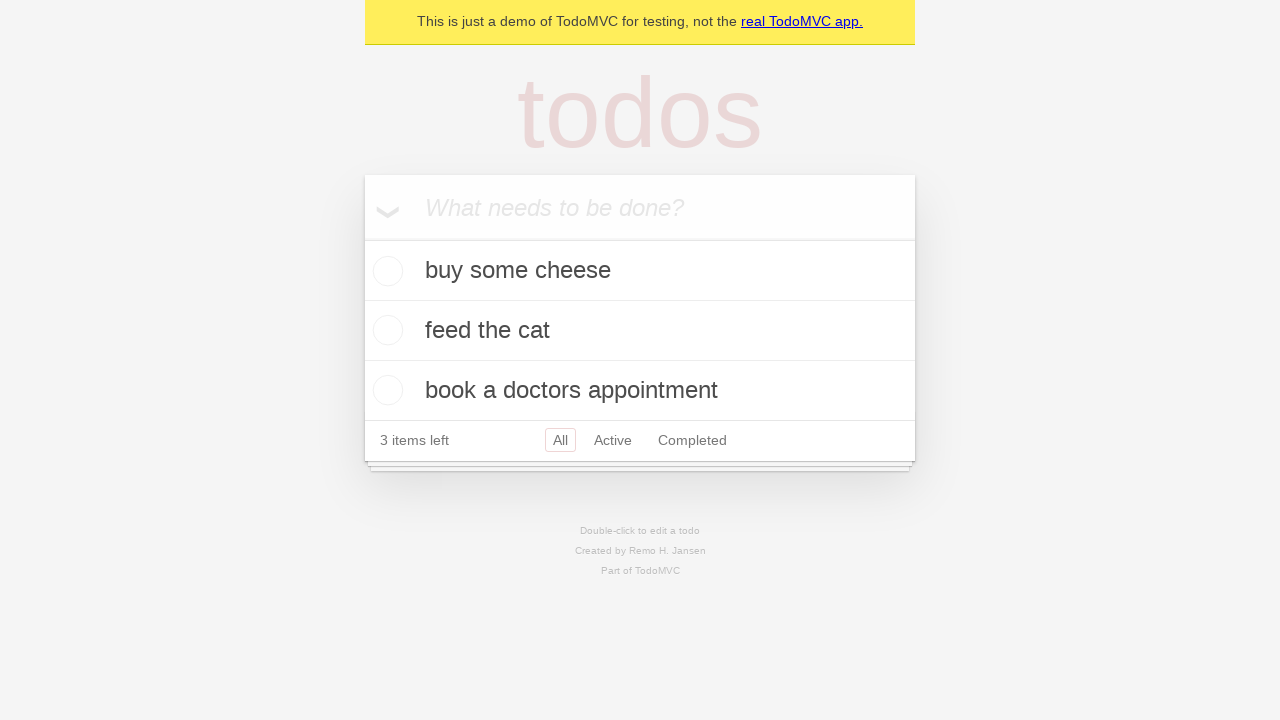

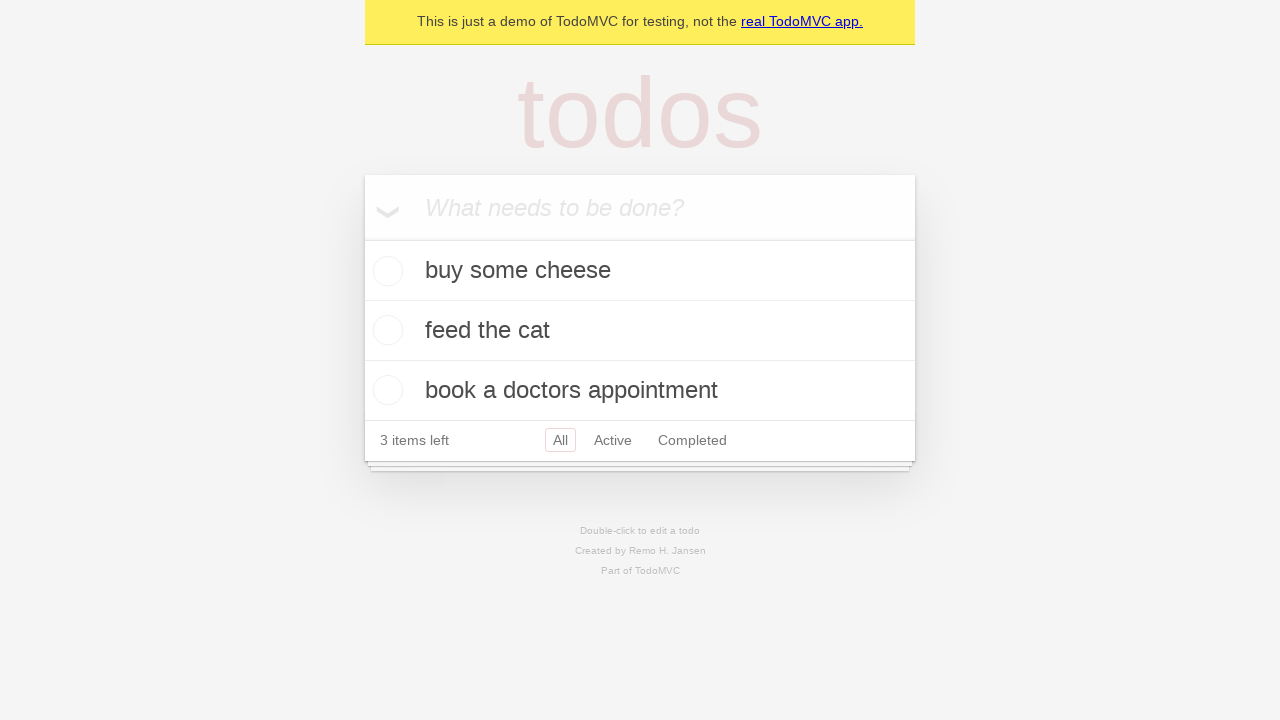